Tests window handling by opening a new window via "Click Here" link, closing the new window, switching back to the main window, and verifying the page title.

Starting URL: https://the-internet.herokuapp.com/windows

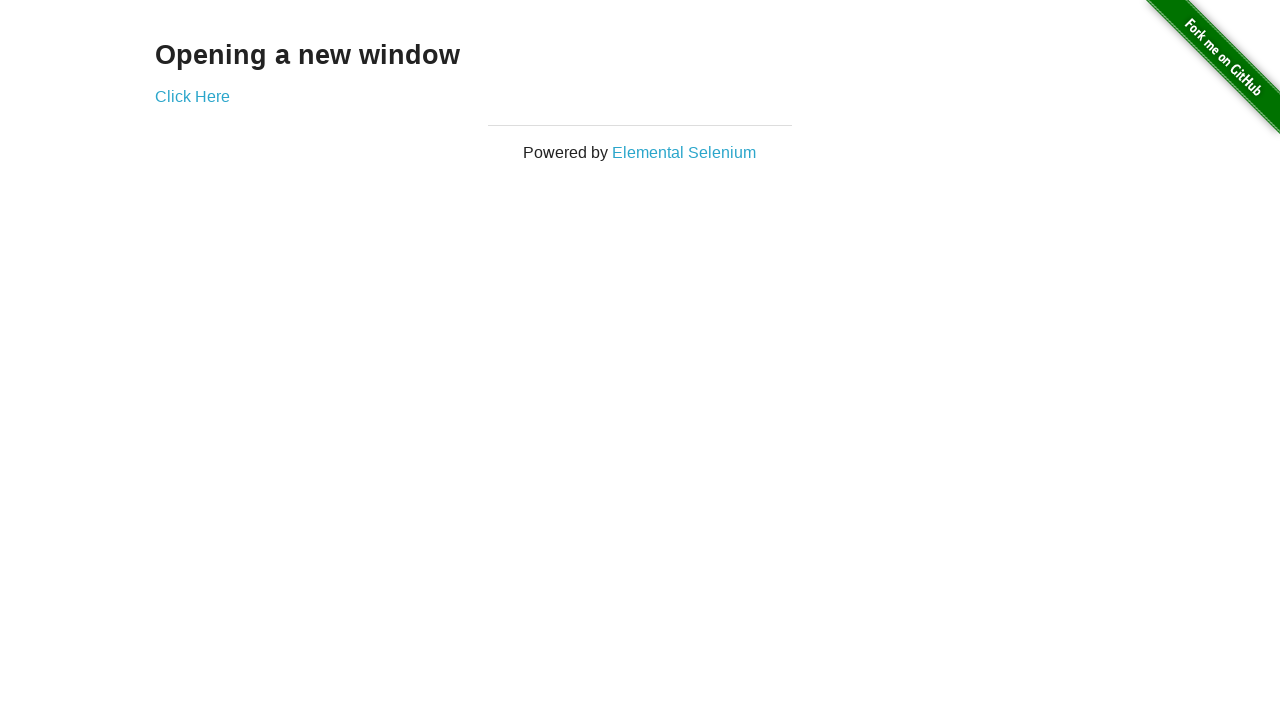

Clicked 'Click Here' link to open new window at (192, 96) on xpath=//a[.='Click Here']
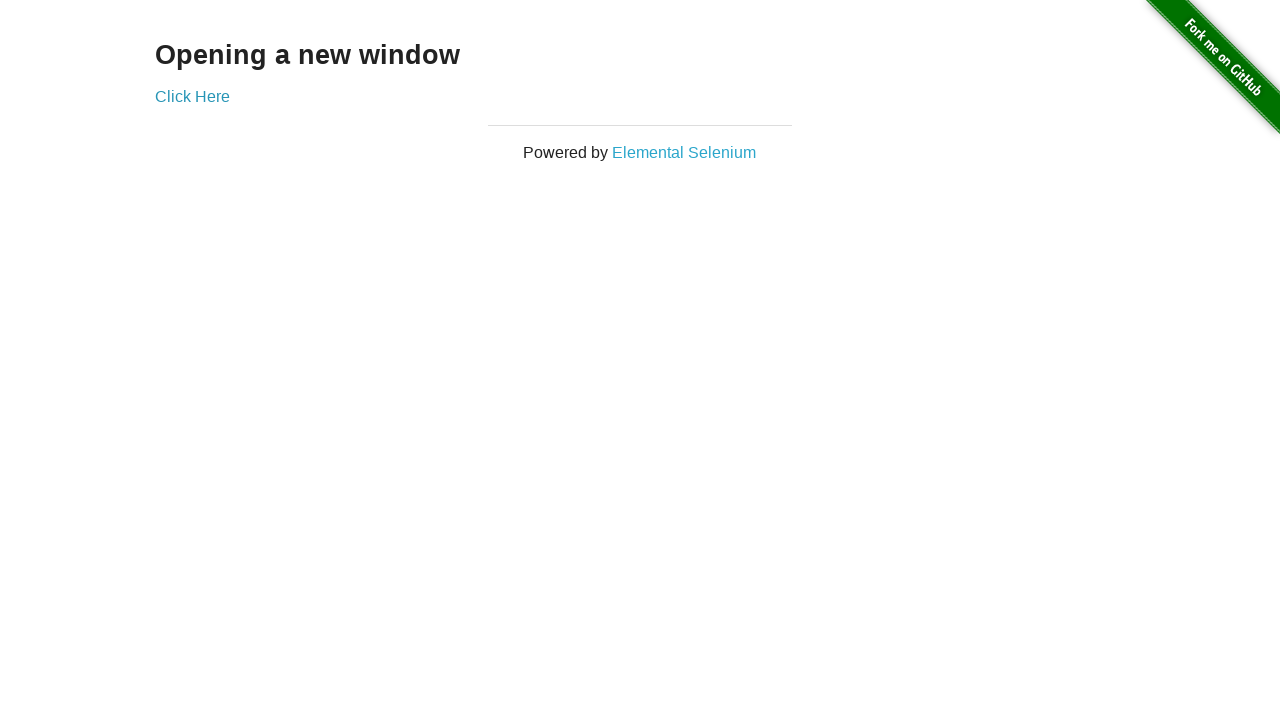

New window opened and retrieved
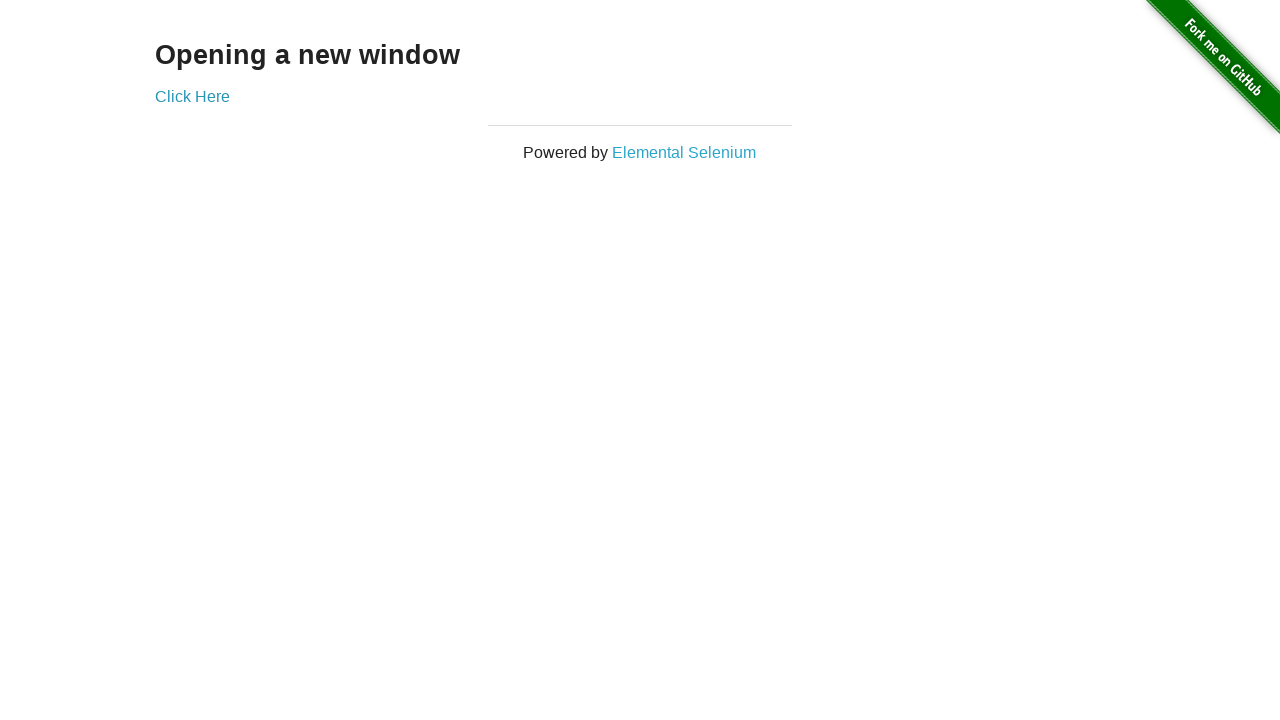

New window finished loading
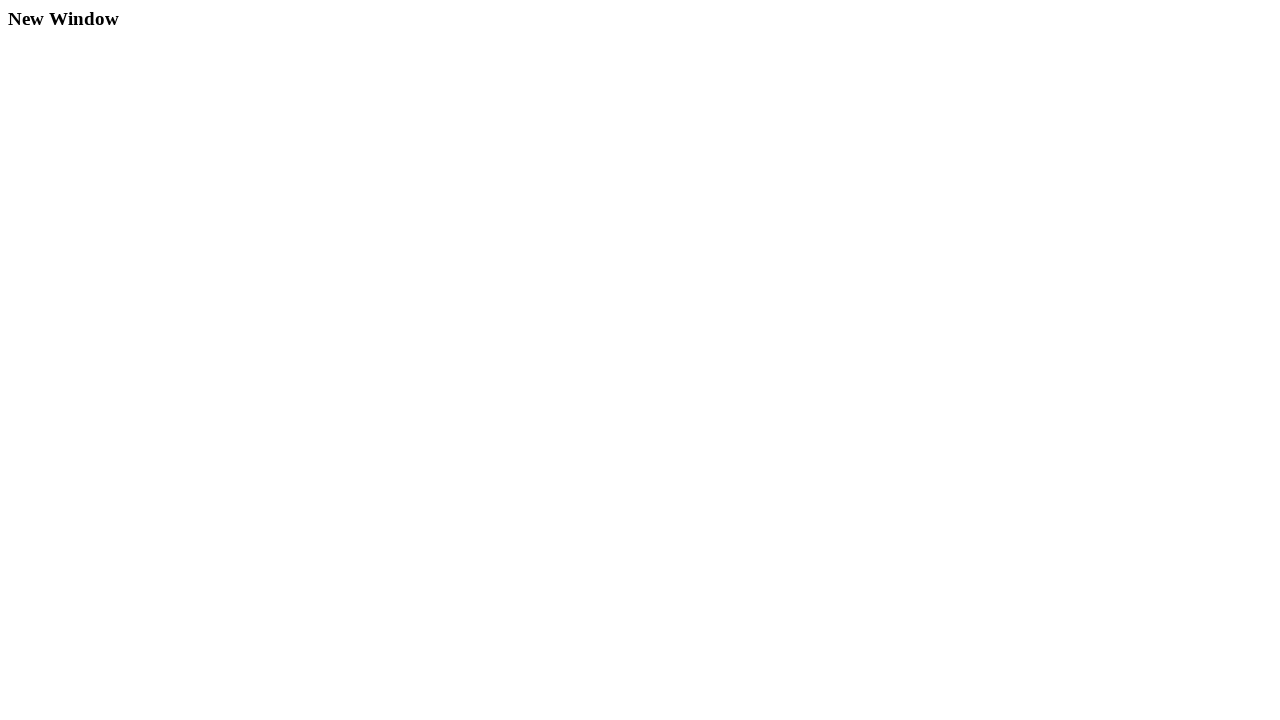

Closed the new window
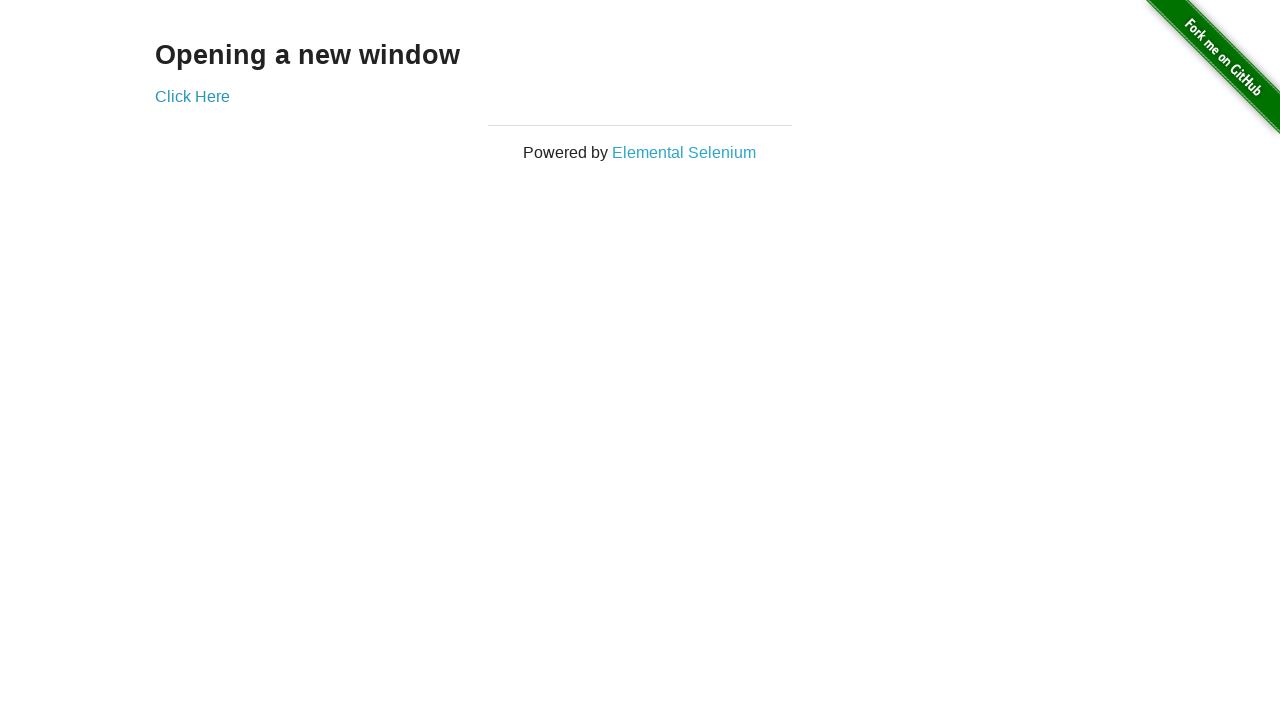

Verified main window title is 'The Internet'
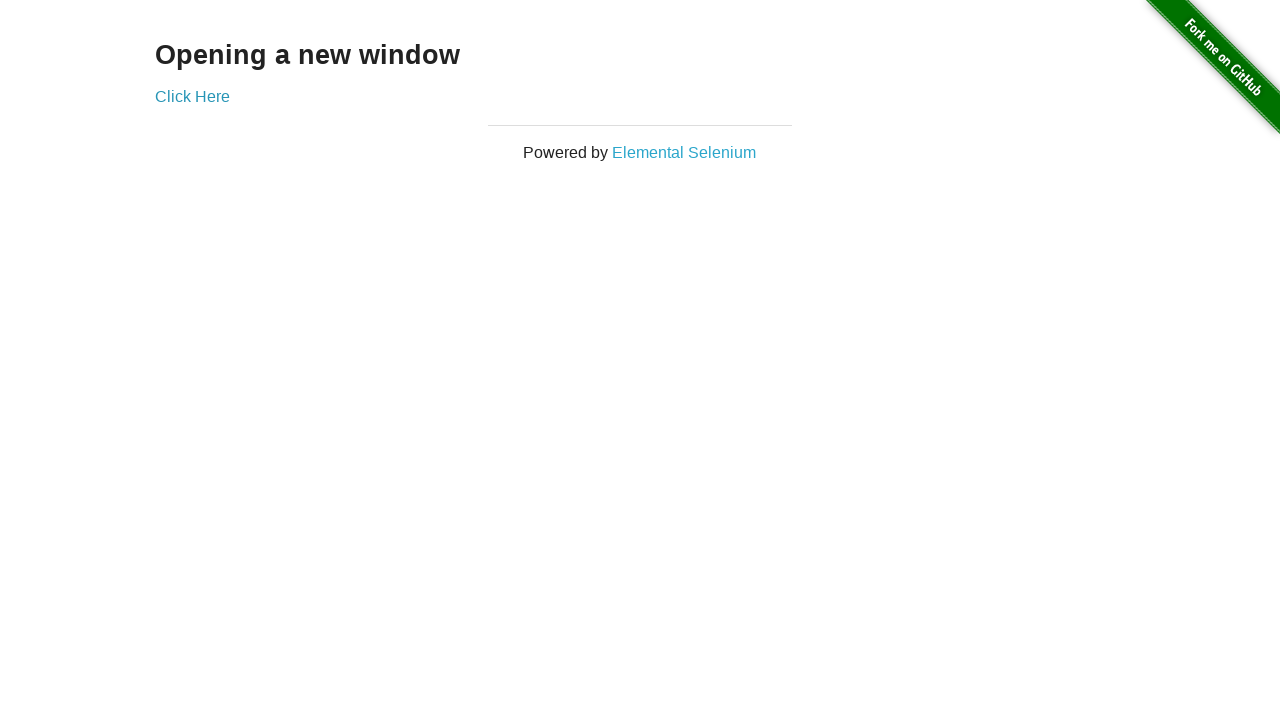

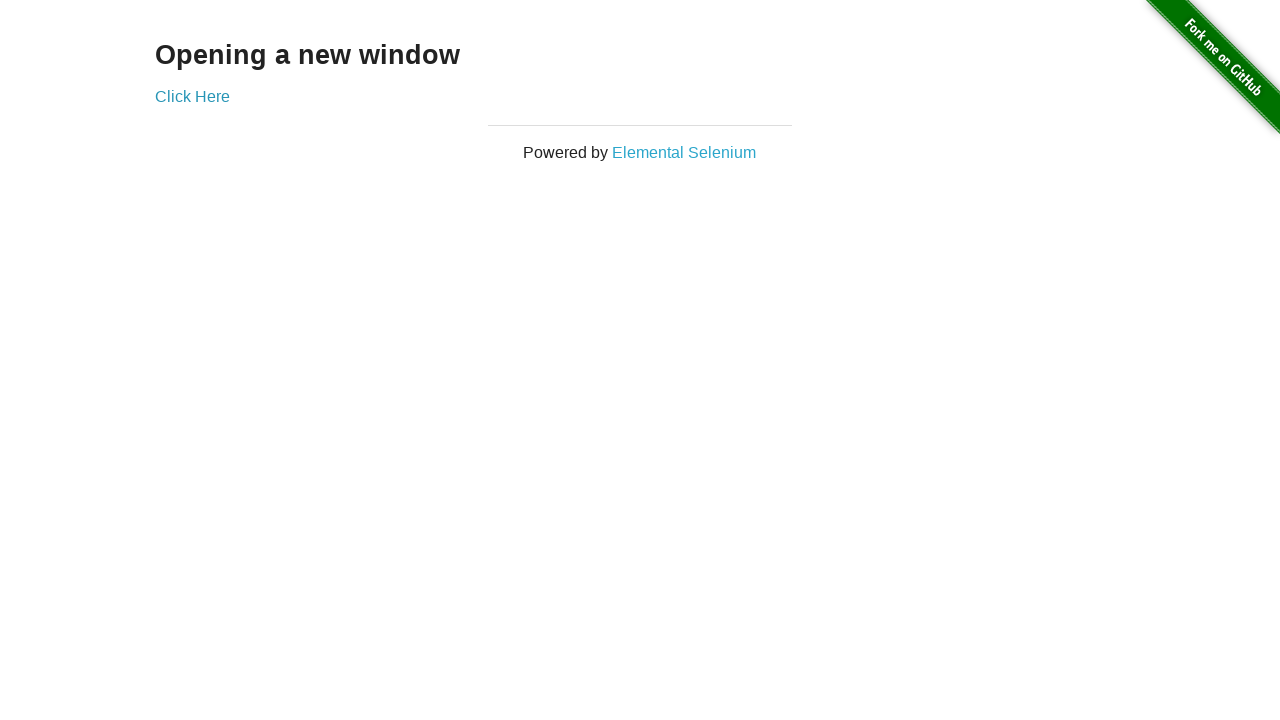